Tests editing a todo item by double-clicking and entering new text

Starting URL: https://demo.playwright.dev/todomvc

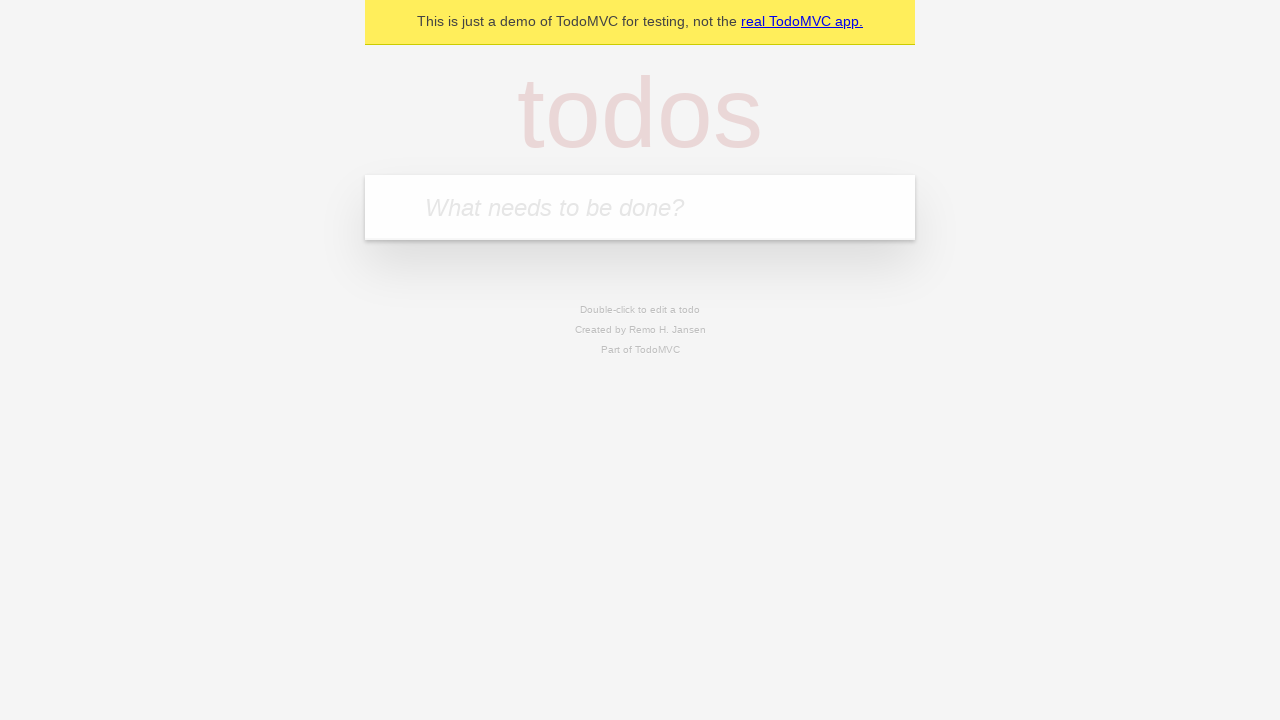

Filled first todo input with 'buy some cheese' on .new-todo
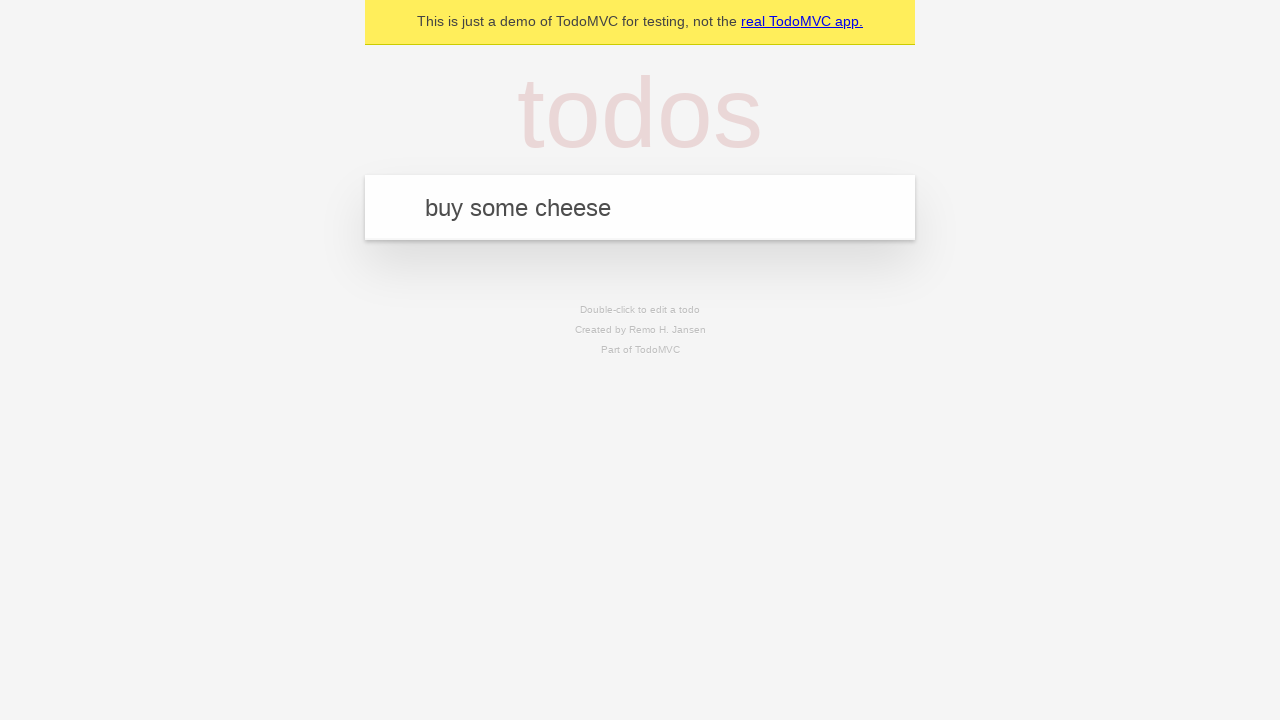

Pressed Enter to add first todo on .new-todo
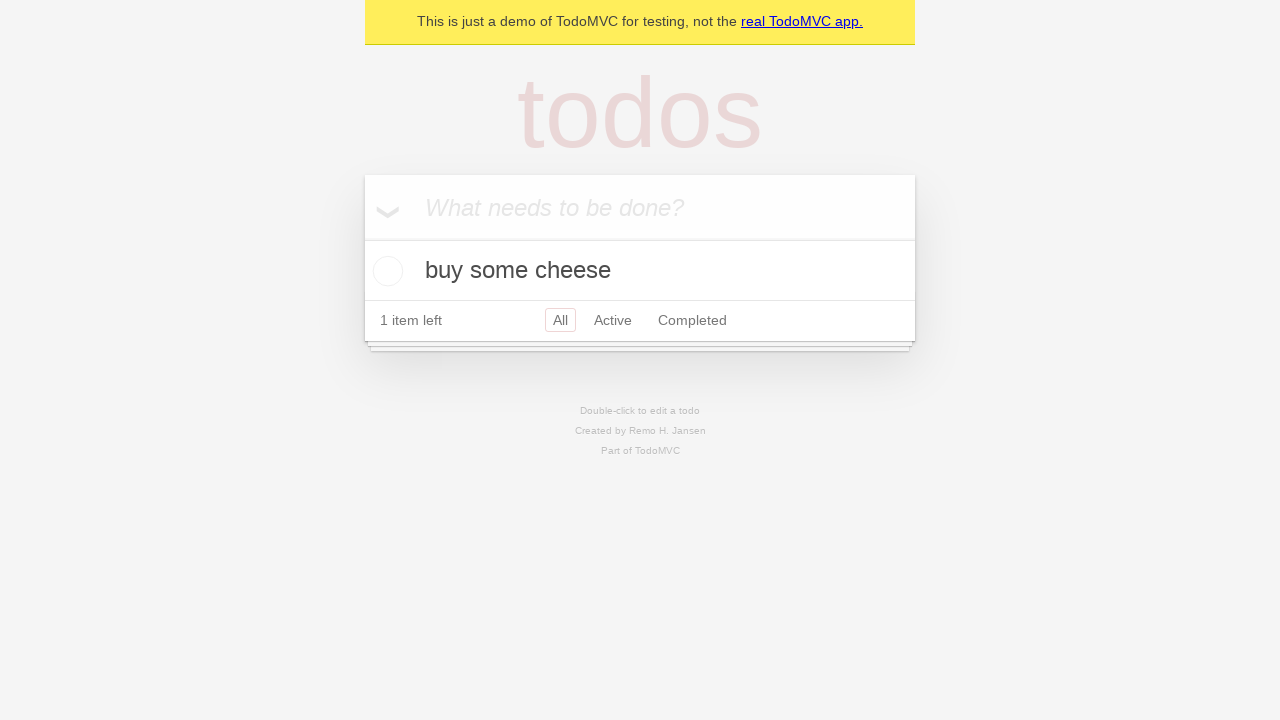

Filled second todo input with 'feed the cat' on .new-todo
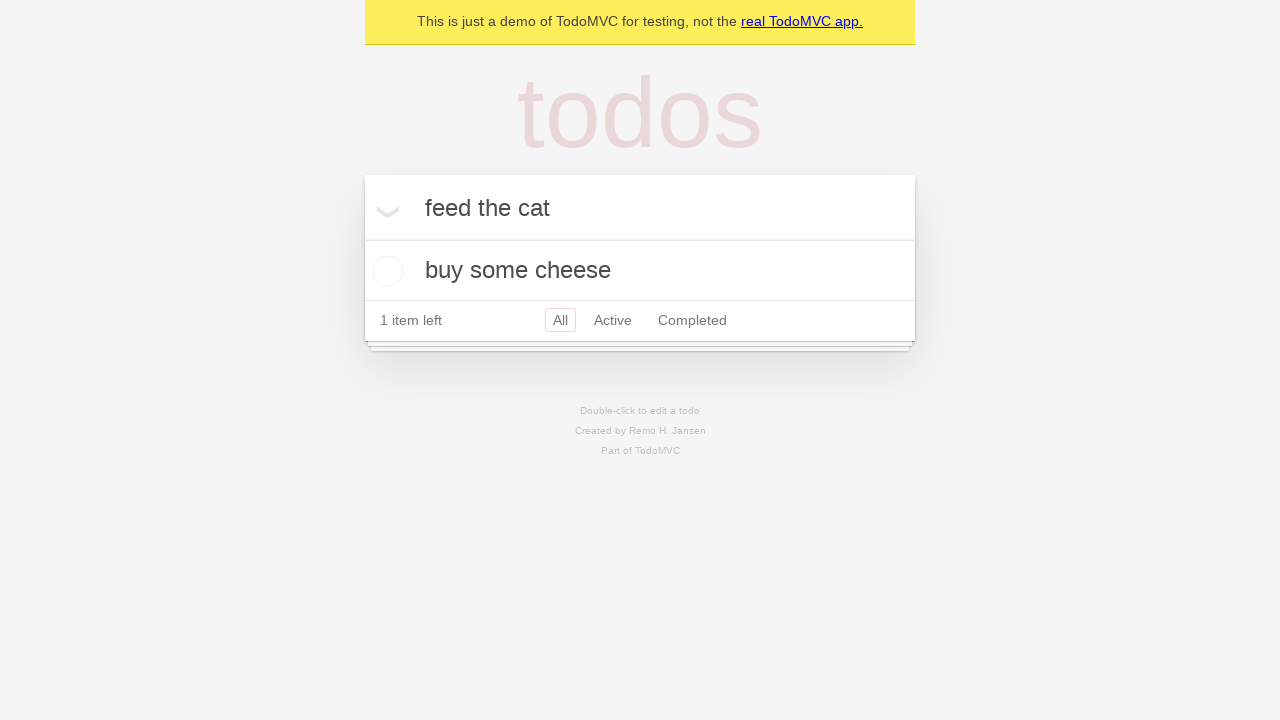

Pressed Enter to add second todo on .new-todo
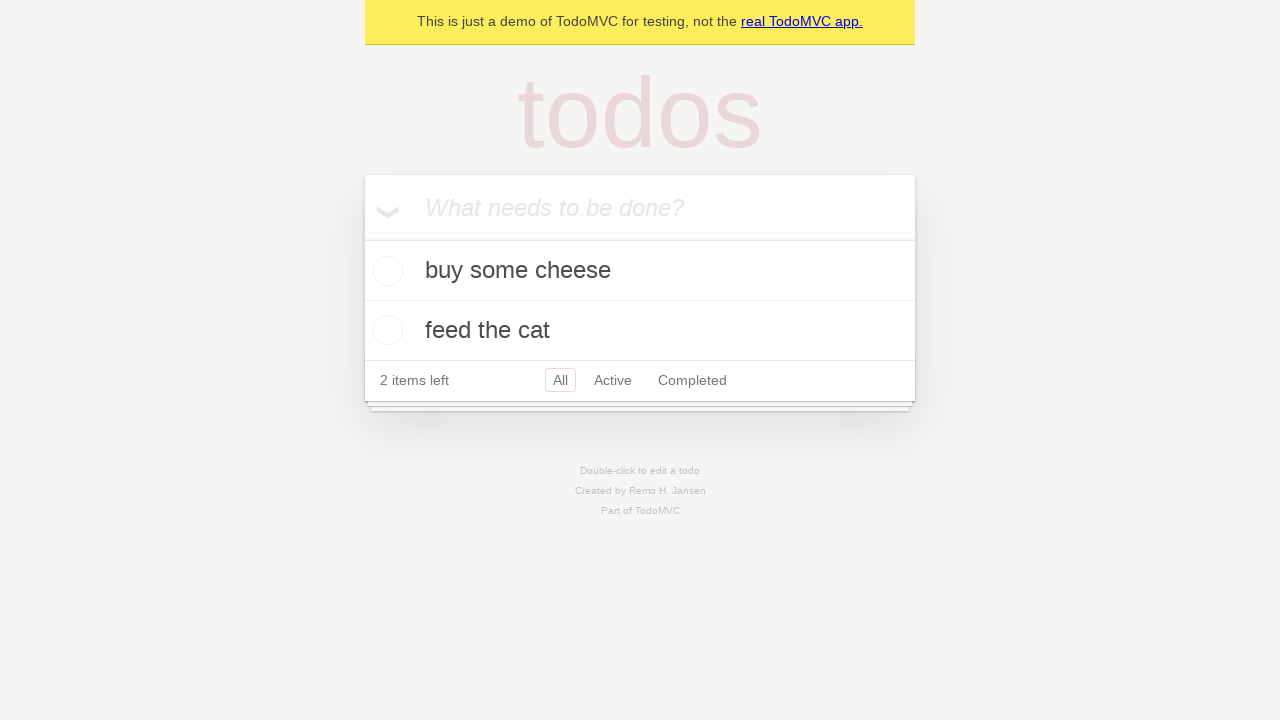

Filled third todo input with 'book a doctors appointment' on .new-todo
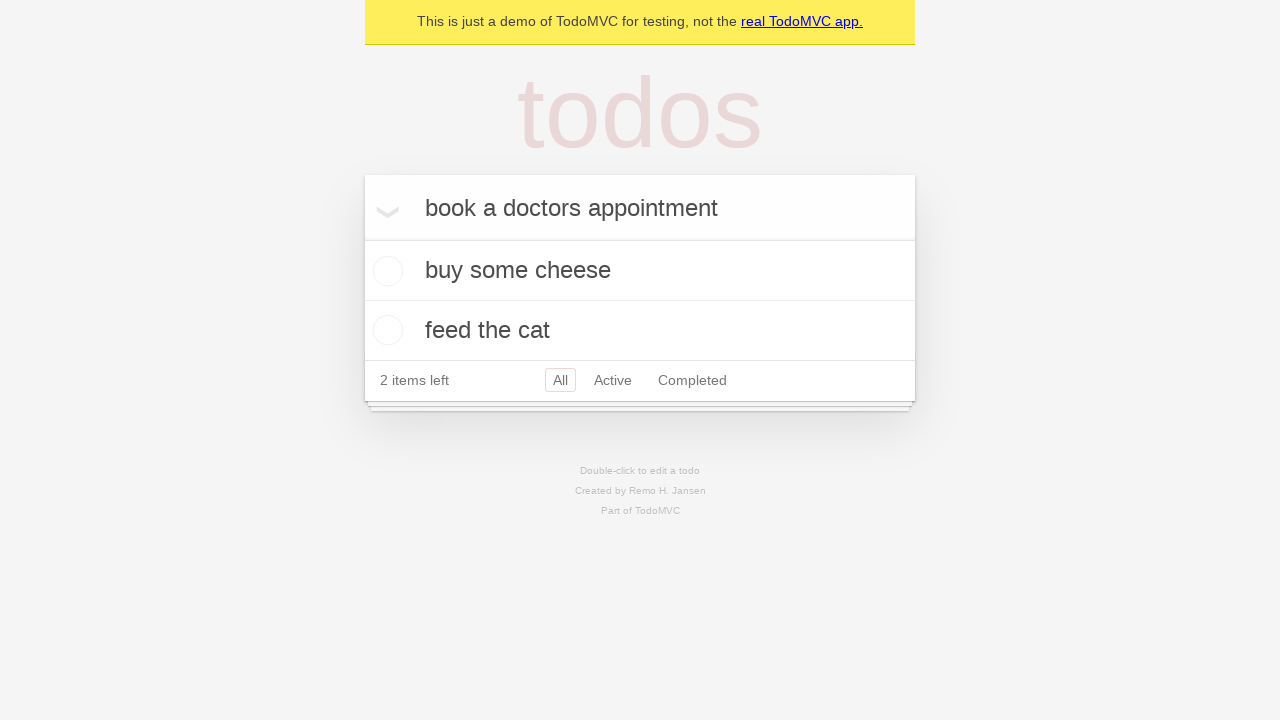

Pressed Enter to add third todo on .new-todo
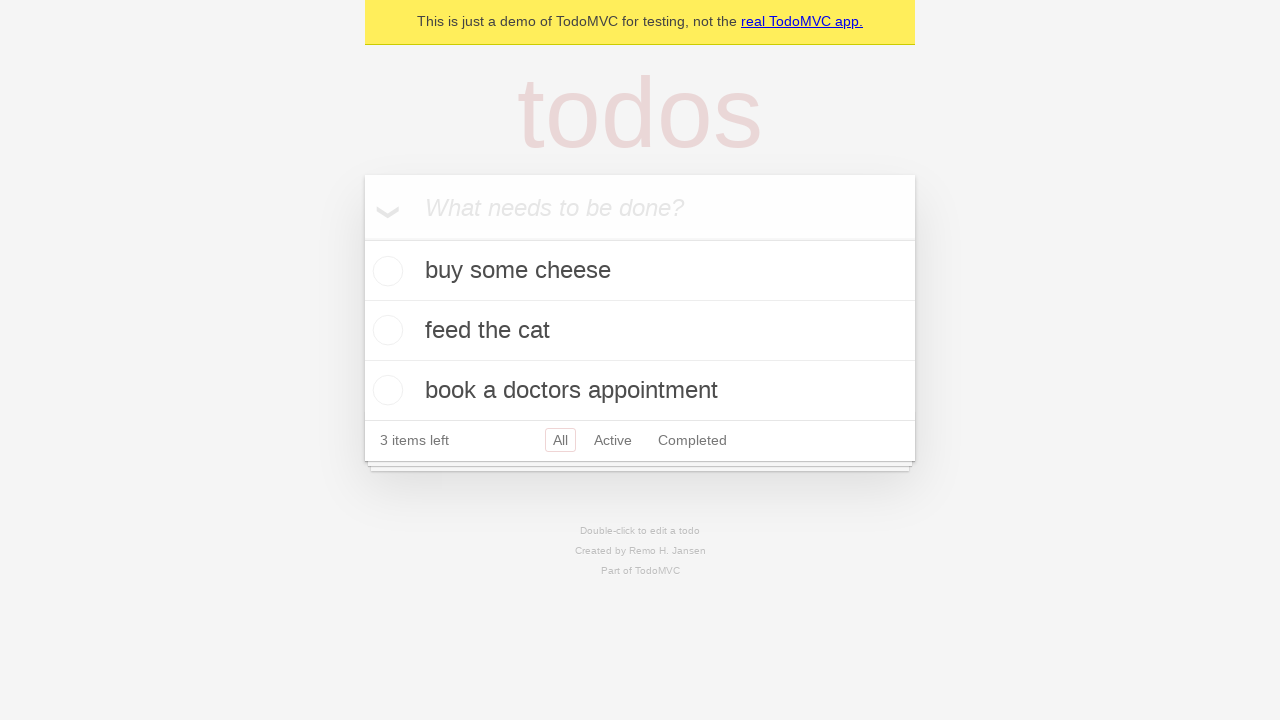

Waited for all three todos to be added to the list
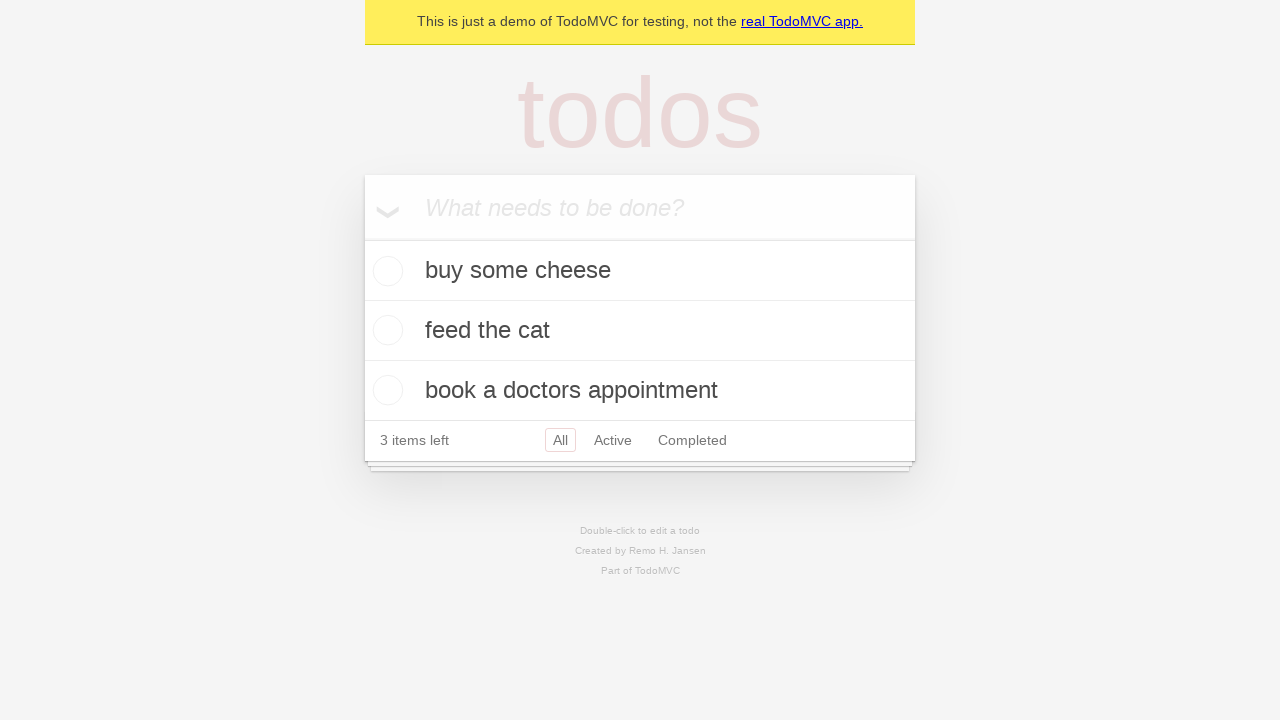

Double-clicked second todo item to enter edit mode at (640, 331) on .todo-list li >> nth=1
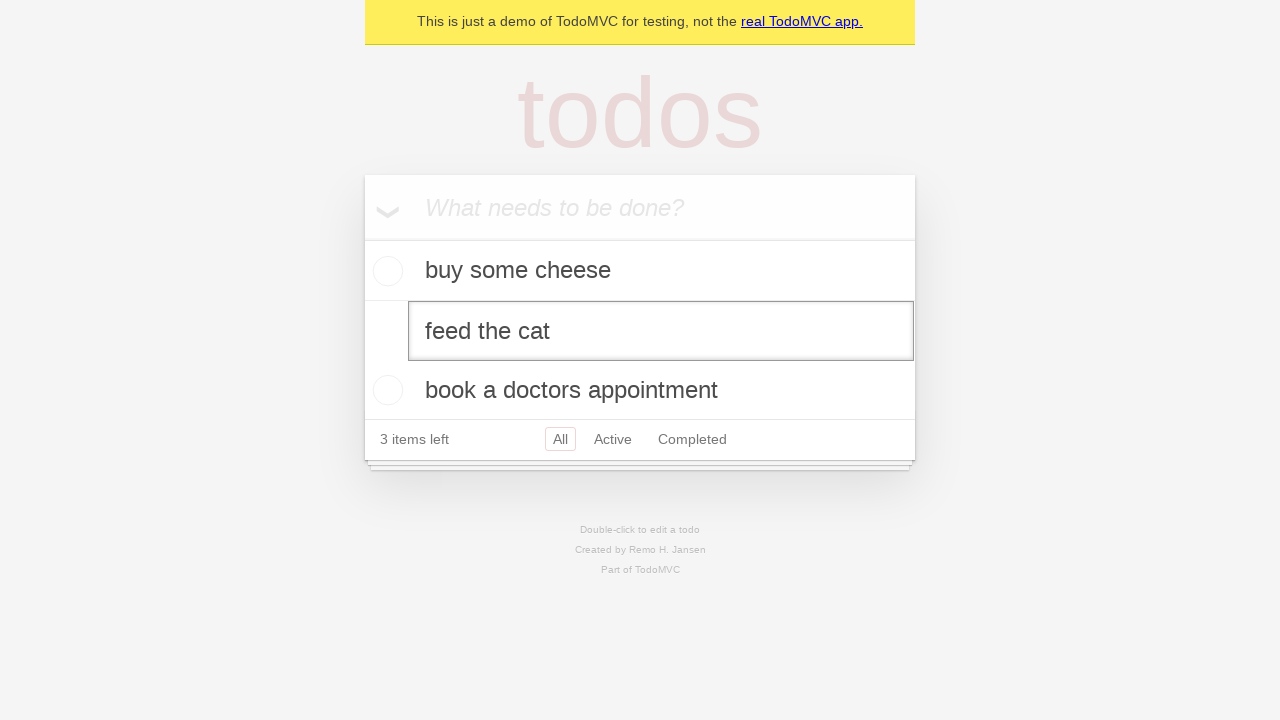

Filled edit field with new text 'buy some sausages' on .todo-list li >> nth=1 >> .edit
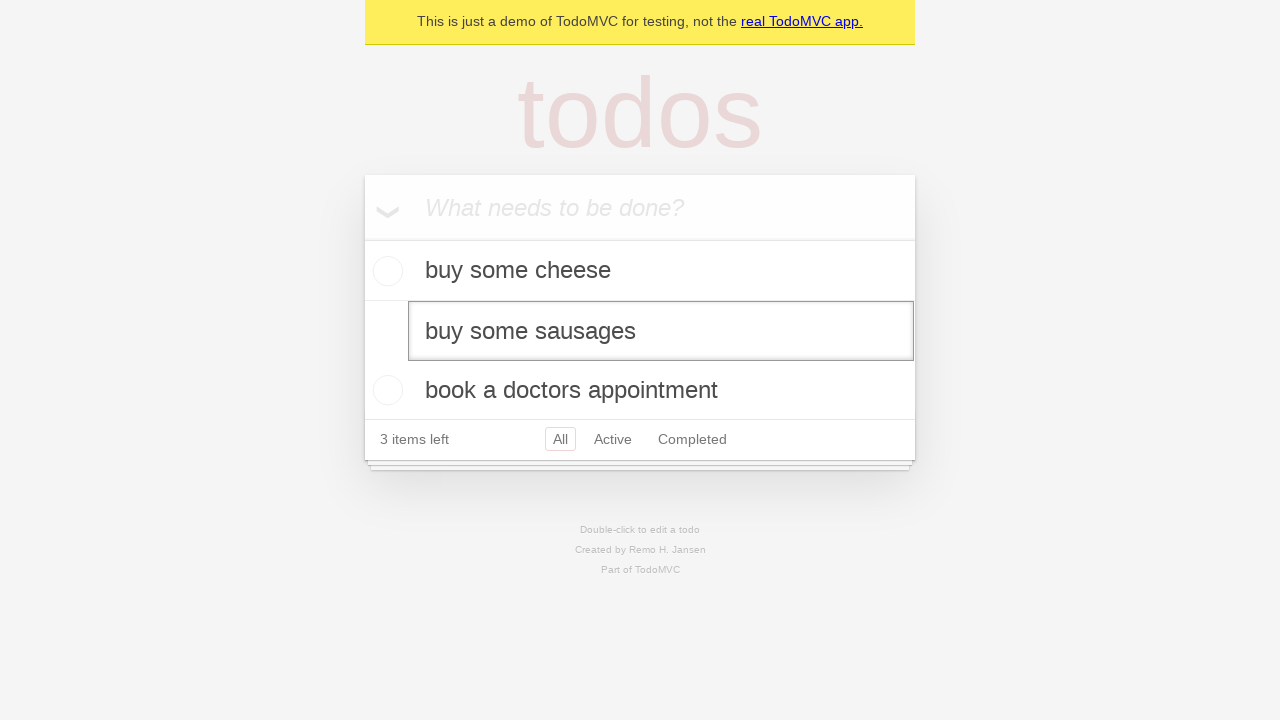

Pressed Enter to confirm the edited todo text on .todo-list li >> nth=1 >> .edit
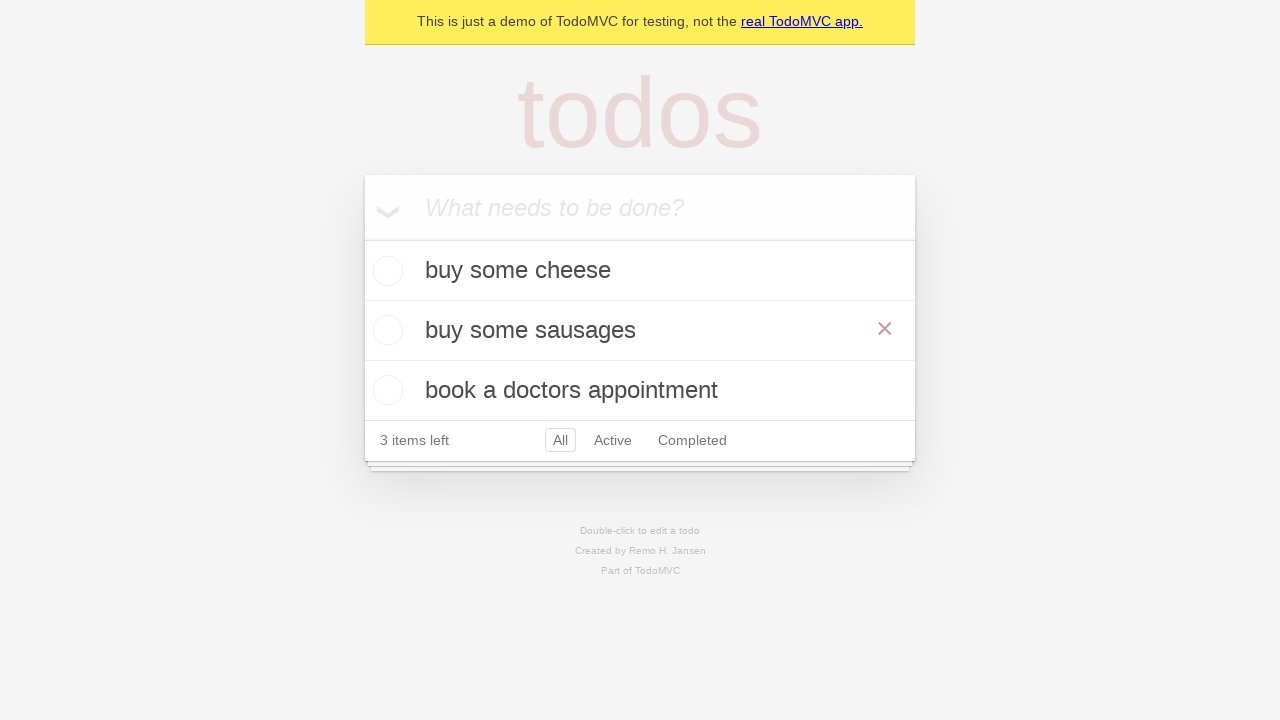

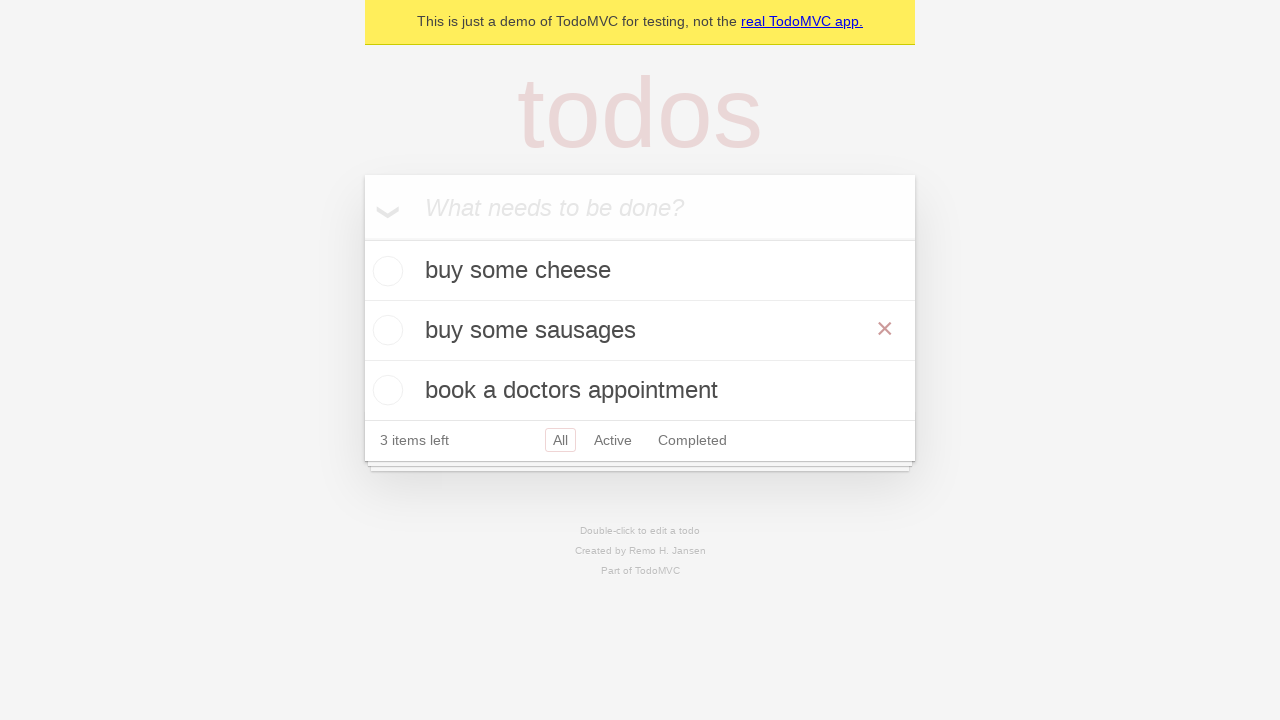